Tests frame handling and drag-and-drop functionality on jQuery UI demo page by switching to an iframe and performing drag-and-drop action

Starting URL: https://jqueryui.com/droppable

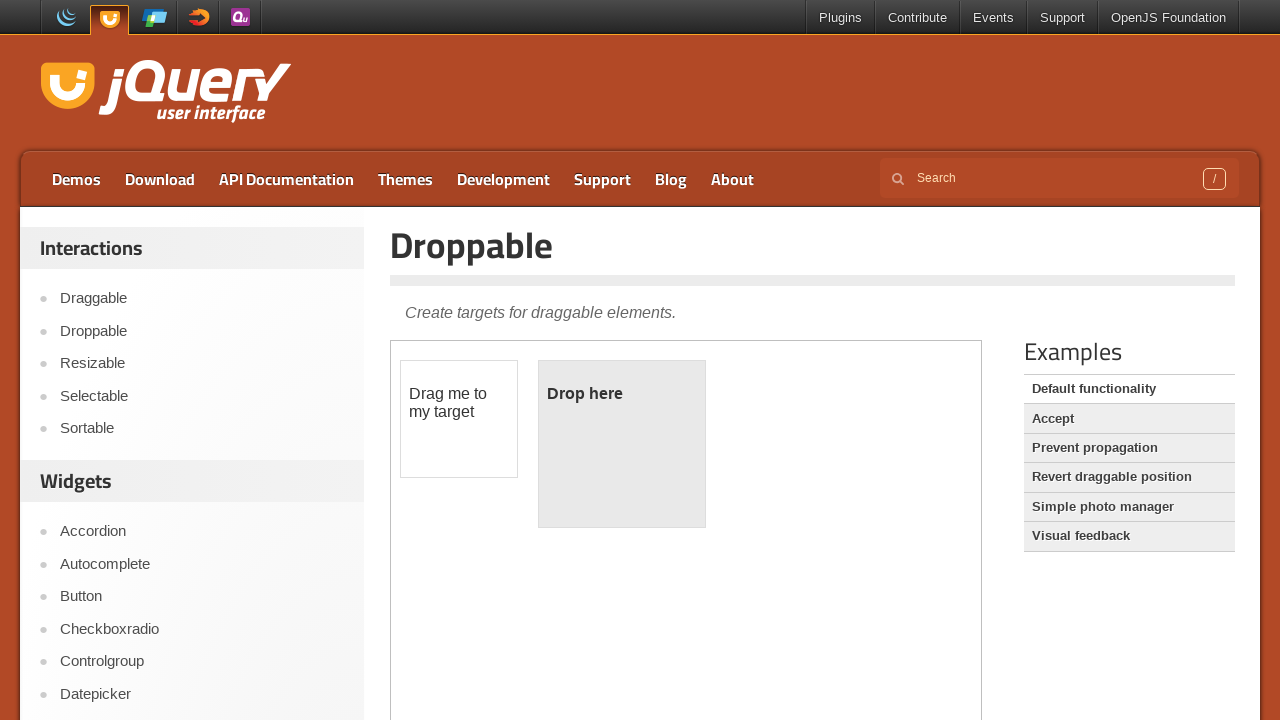

Counted iframes on page: 1 found
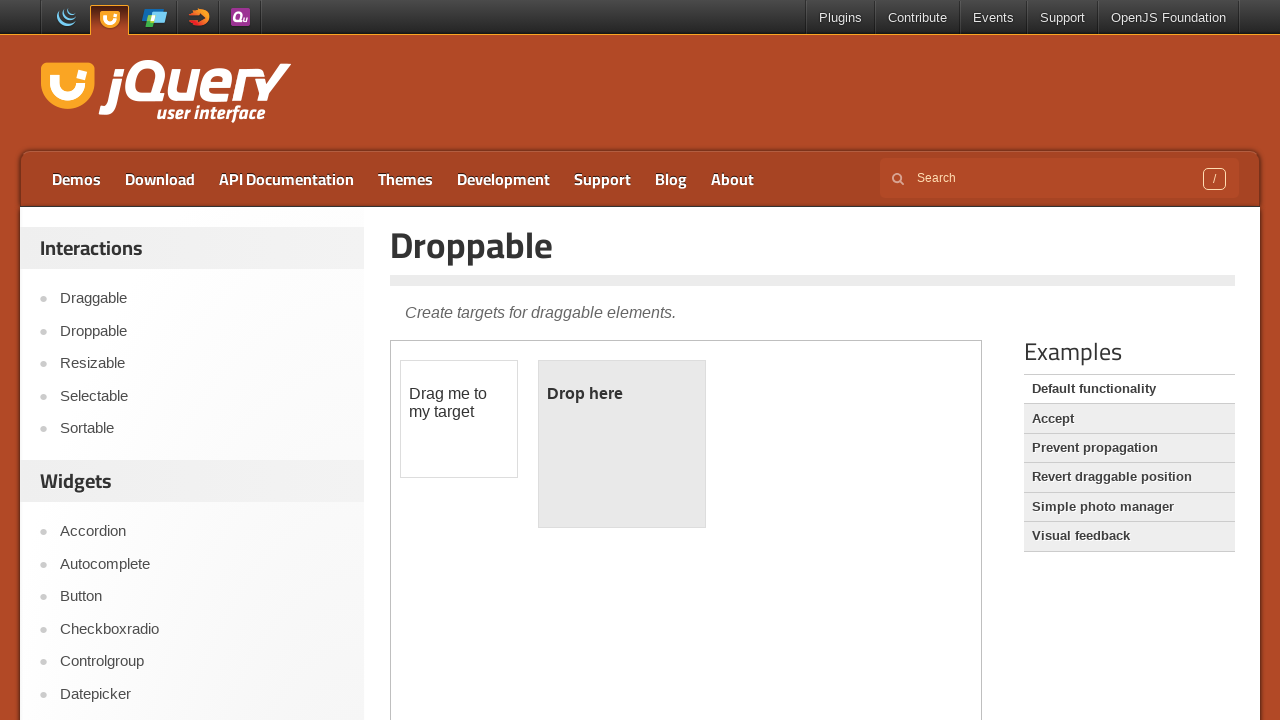

Selected iframe element with class 'demo-frame'
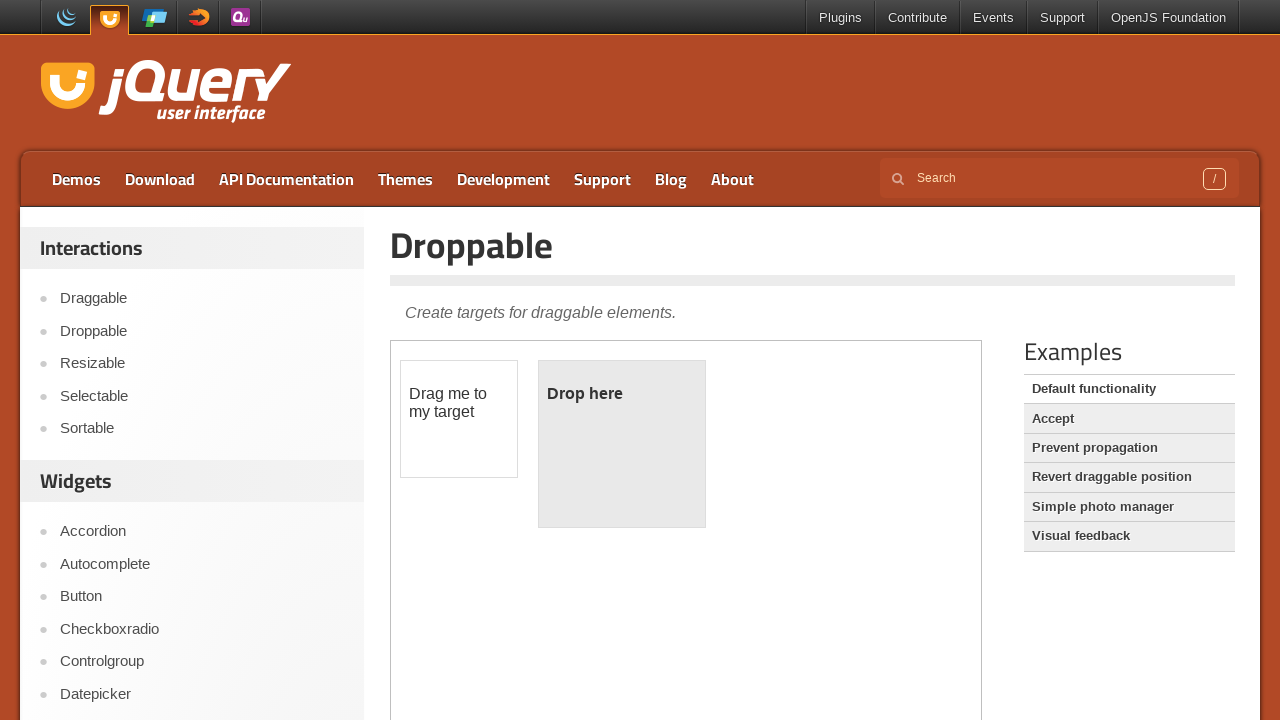

Switched to iframe context using frame_locator
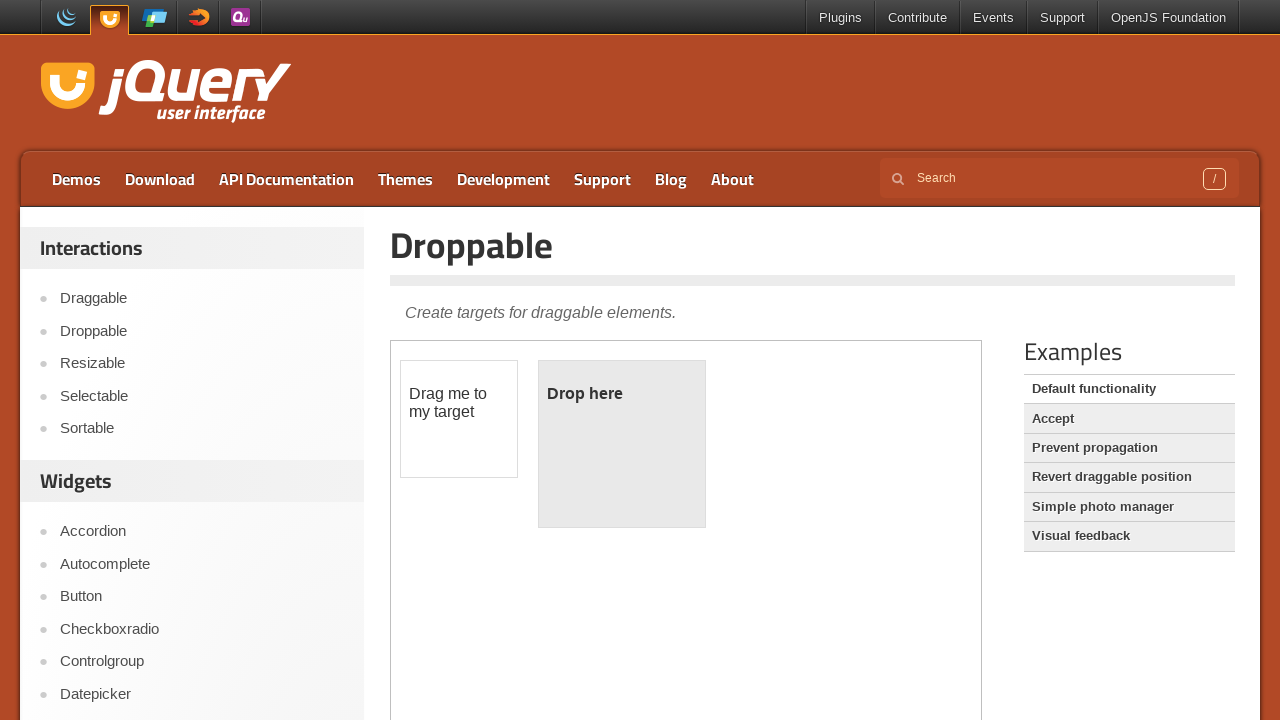

Located draggable element (#draggable) within iframe
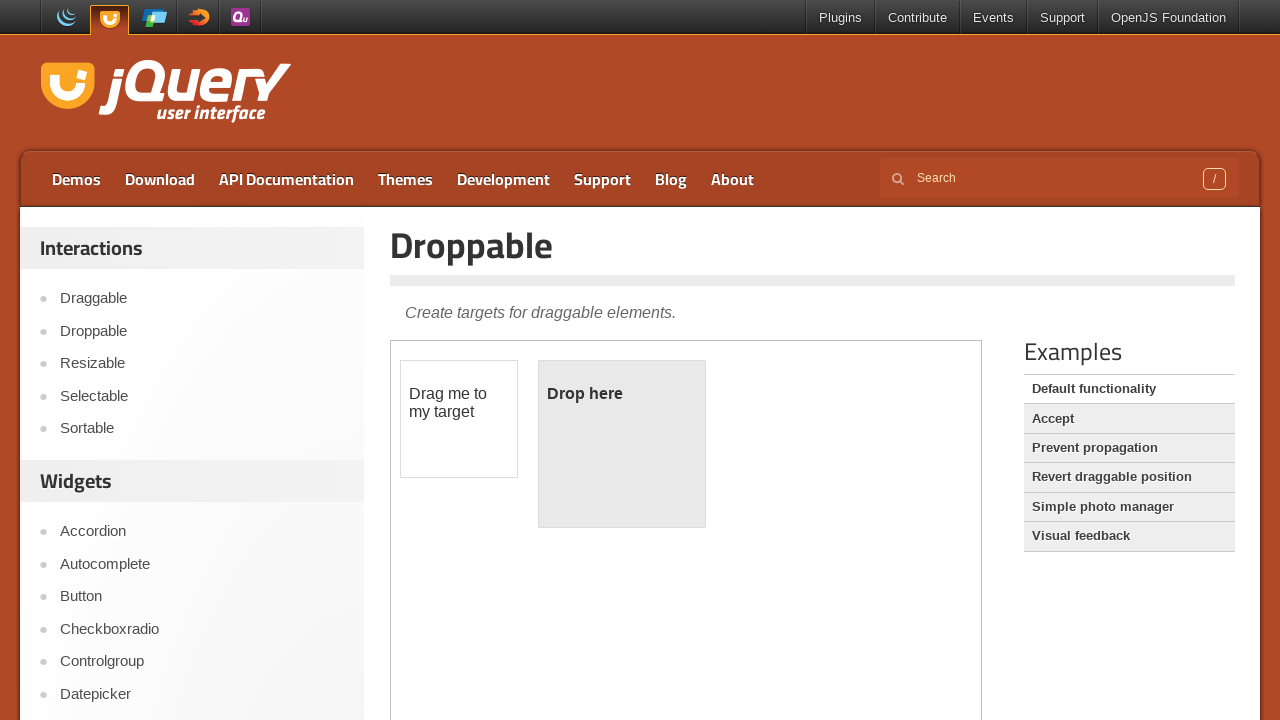

Located droppable element (#droppable) within iframe
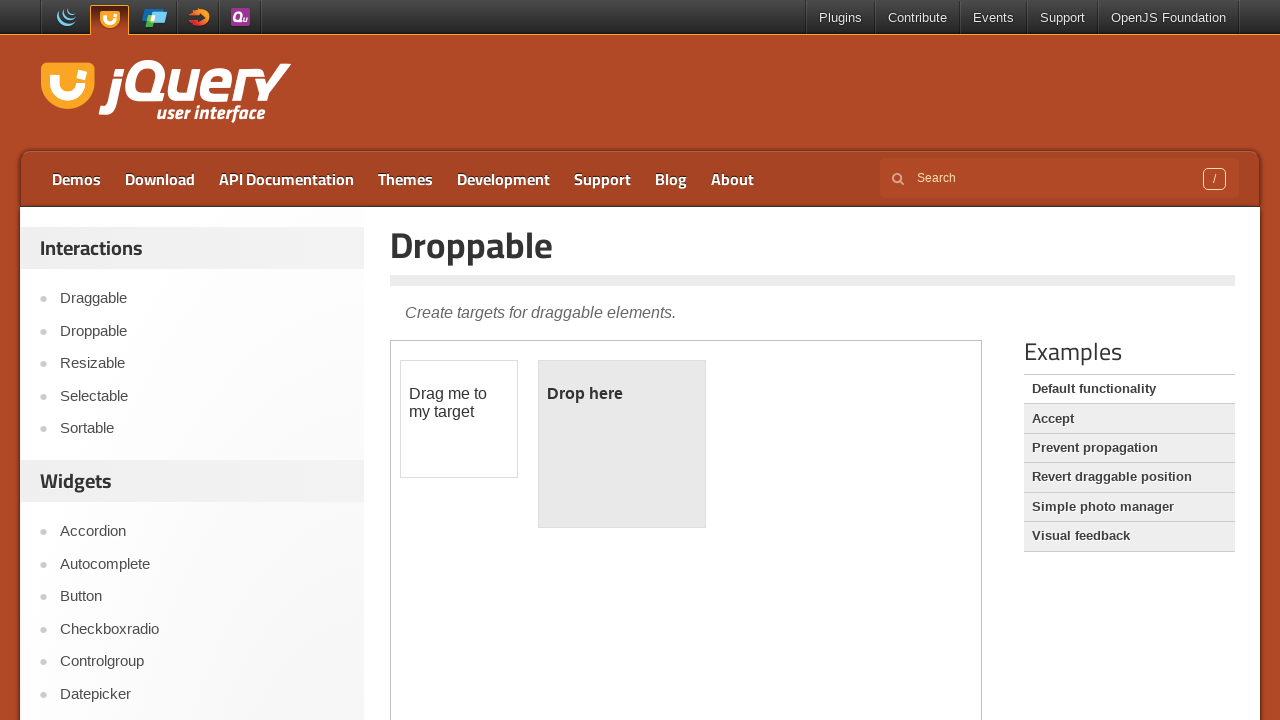

Performed drag-and-drop operation from draggable to droppable element at (622, 444)
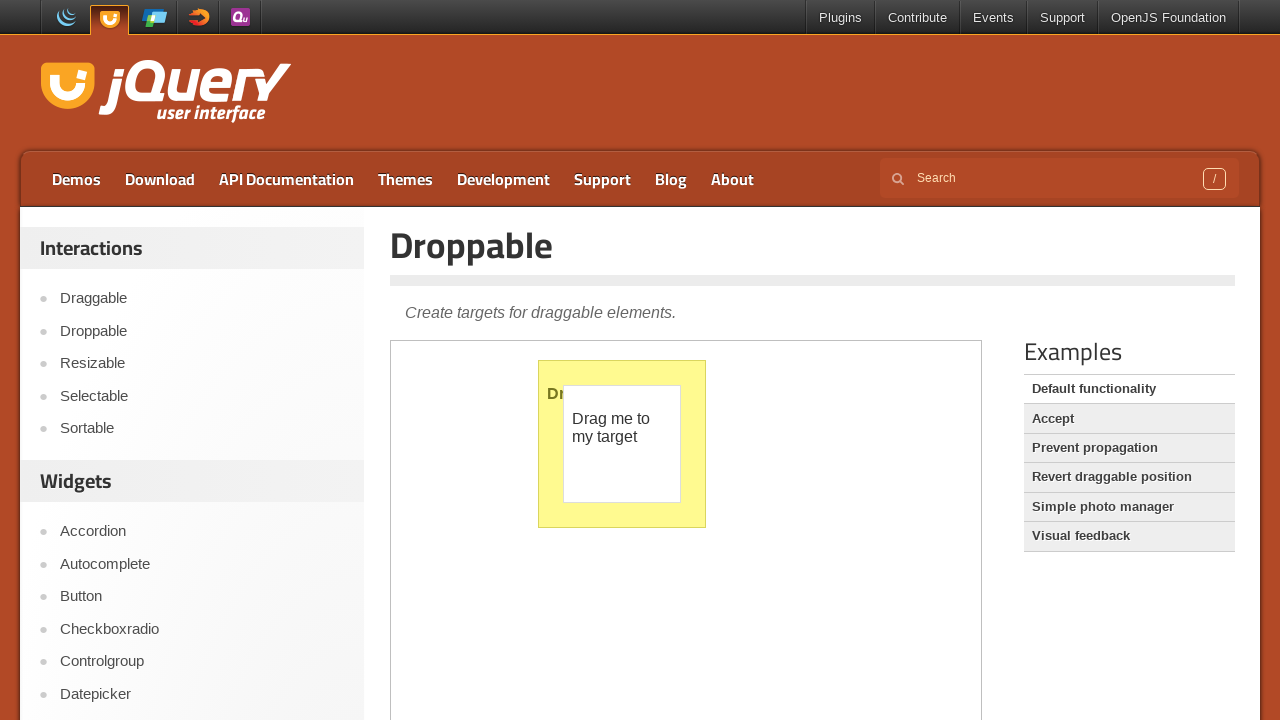

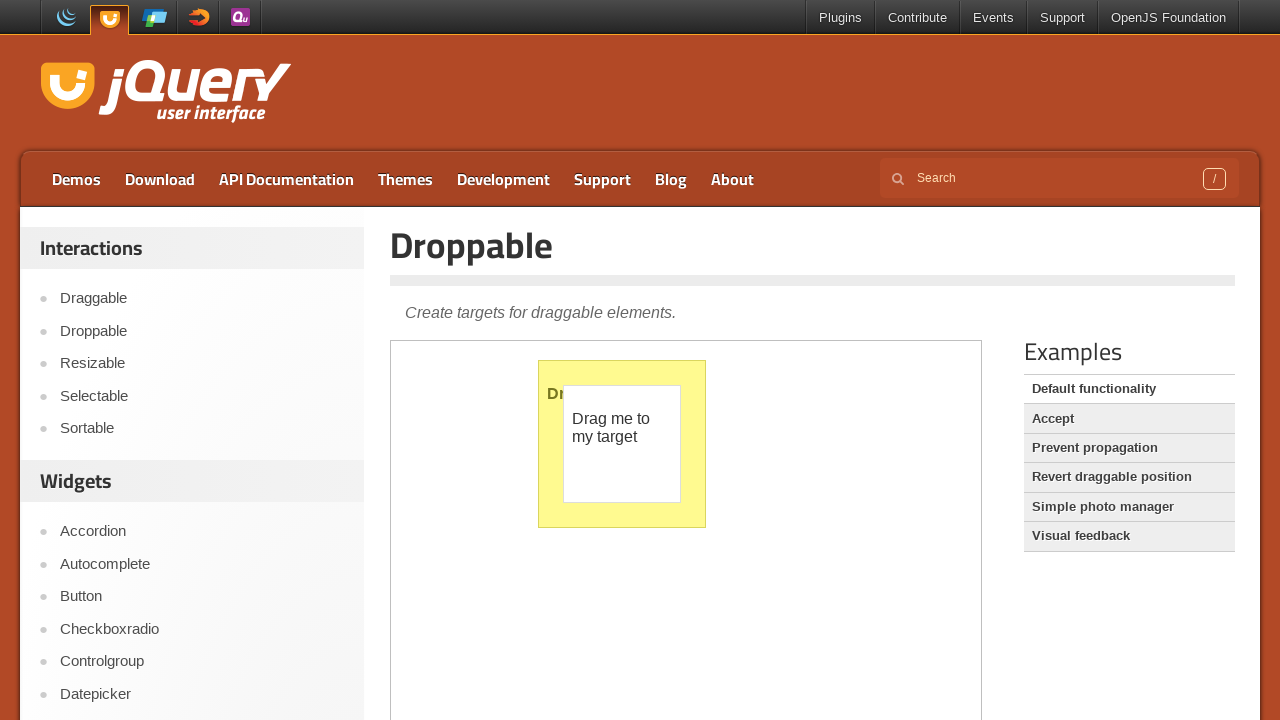